Tests jQuery UI draggable functionality by dragging an element to a new position within an iframe

Starting URL: https://jqueryui.com/draggable/

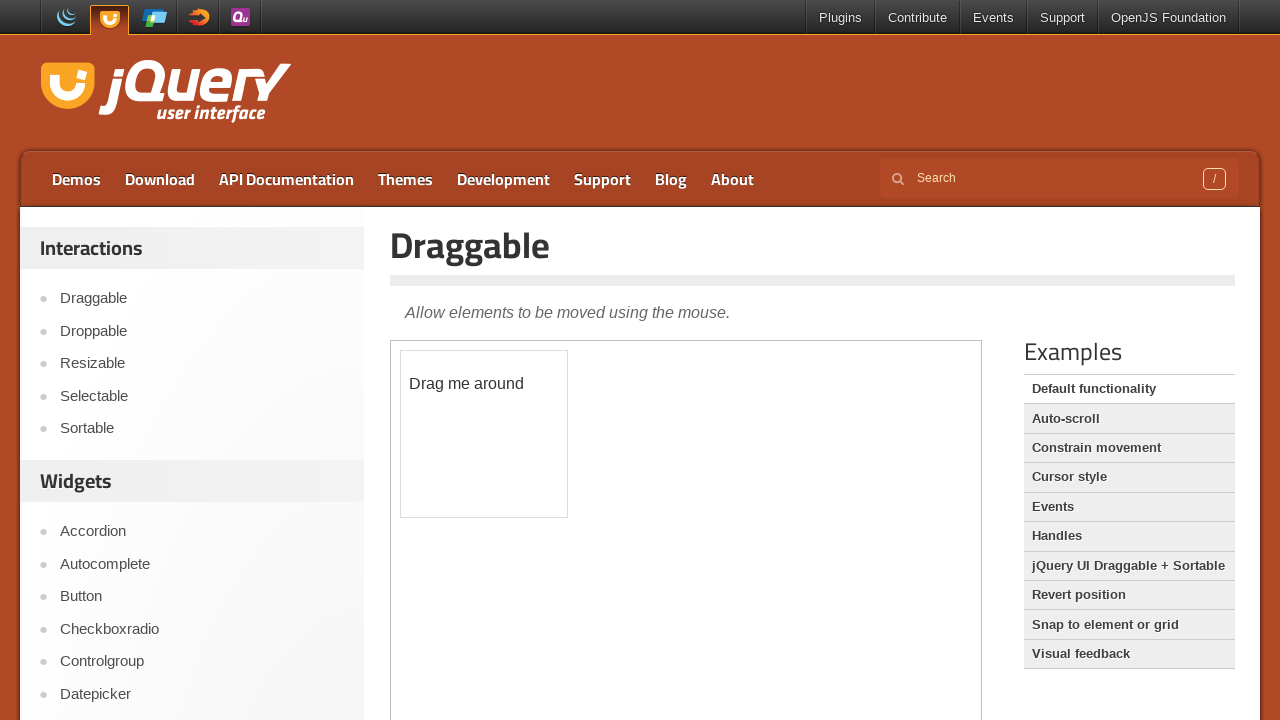

Located the iframe containing the draggable element
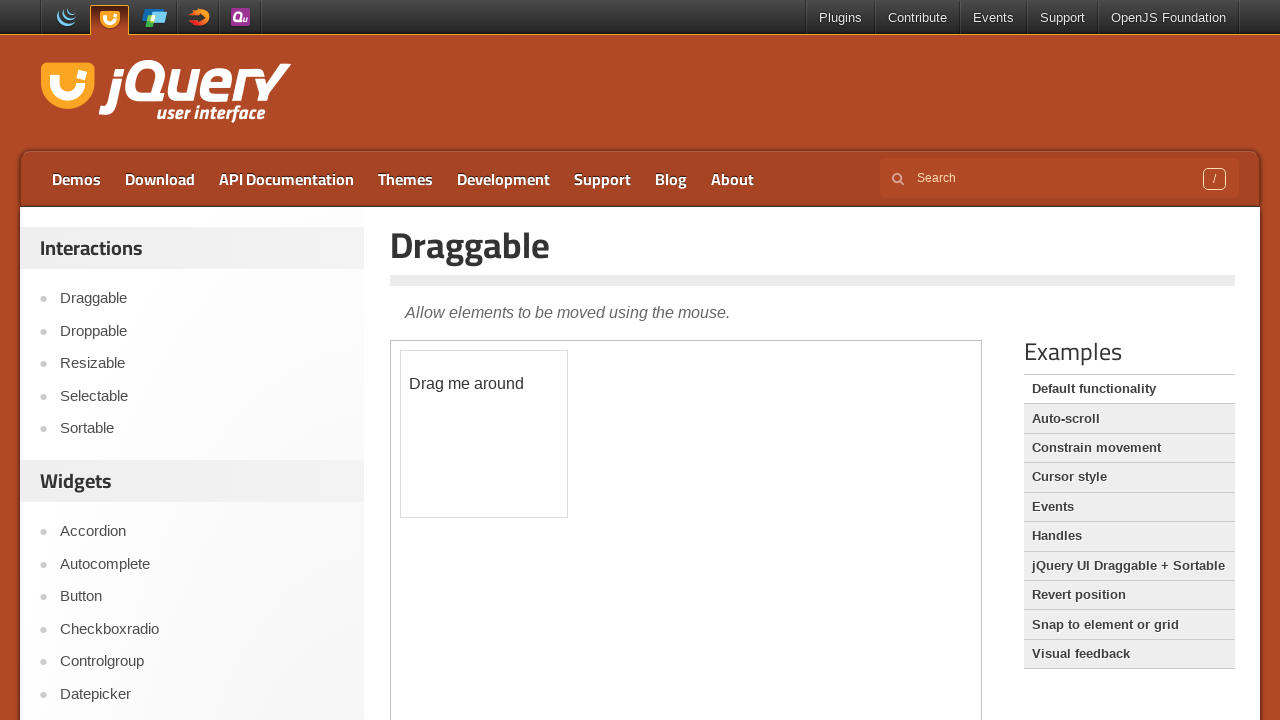

Located the draggable element with id 'draggable'
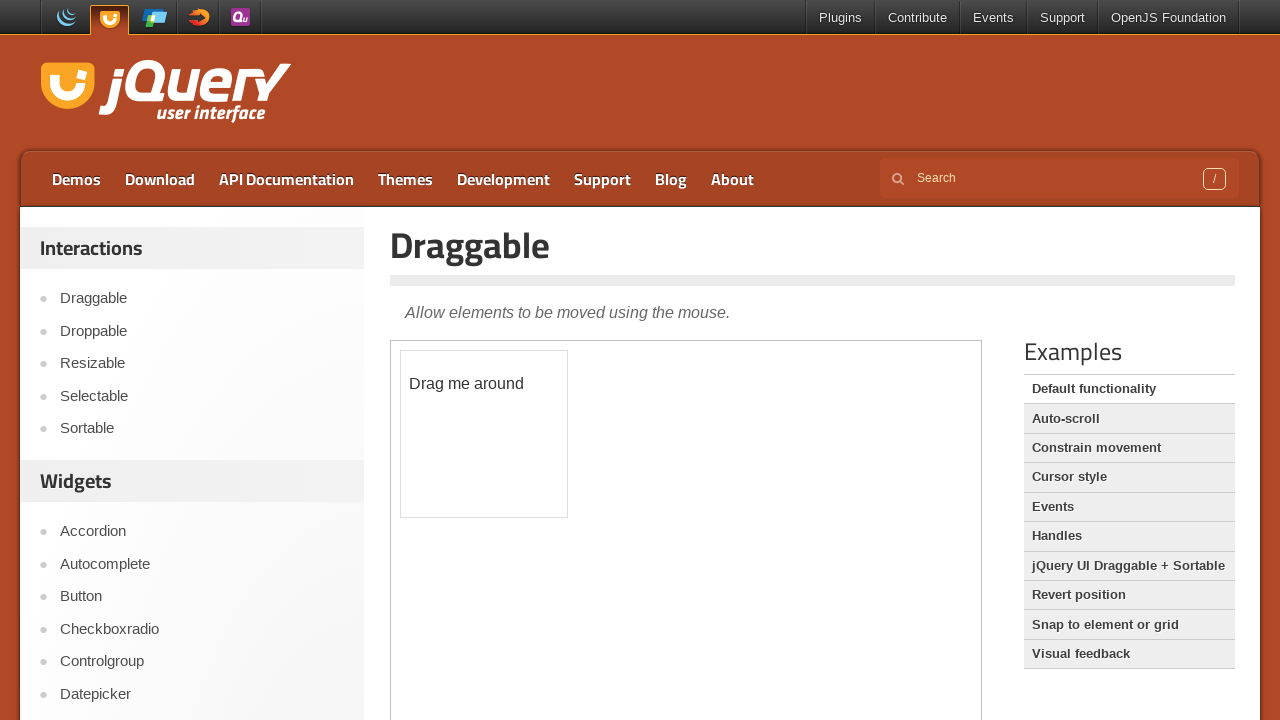

Dragged the element 50 pixels in x and y directions to new position at (451, 401)
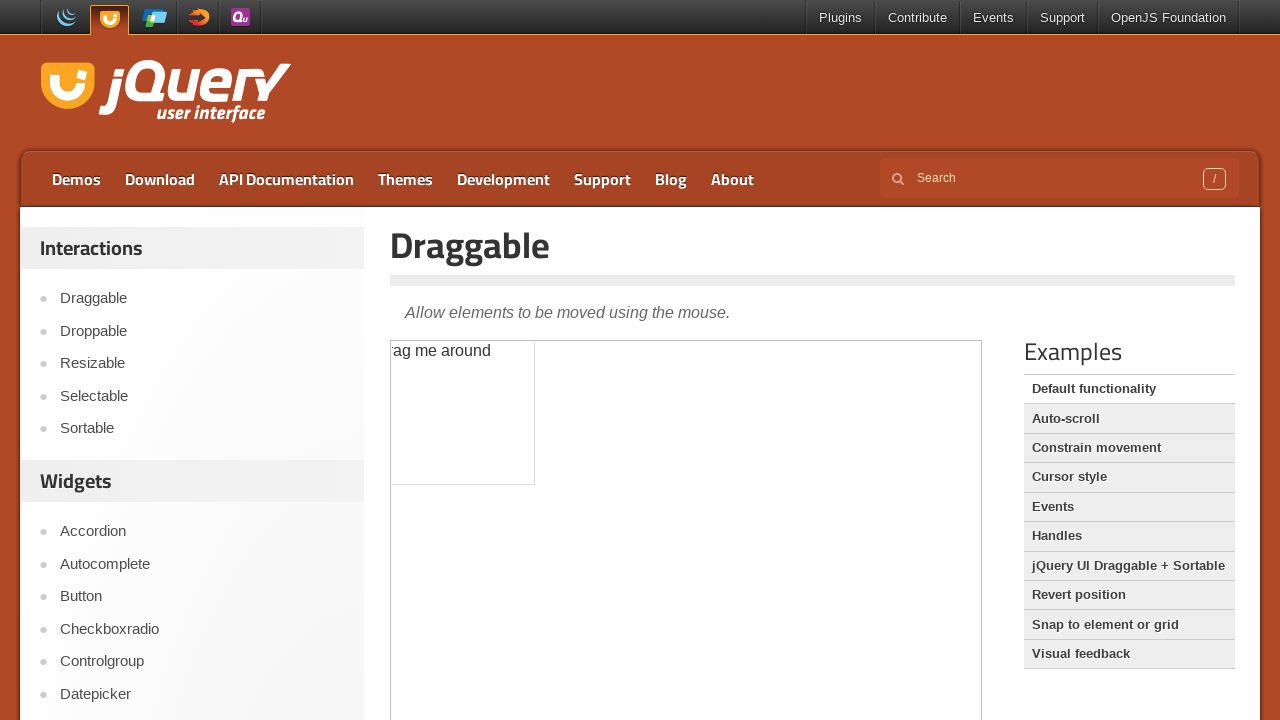

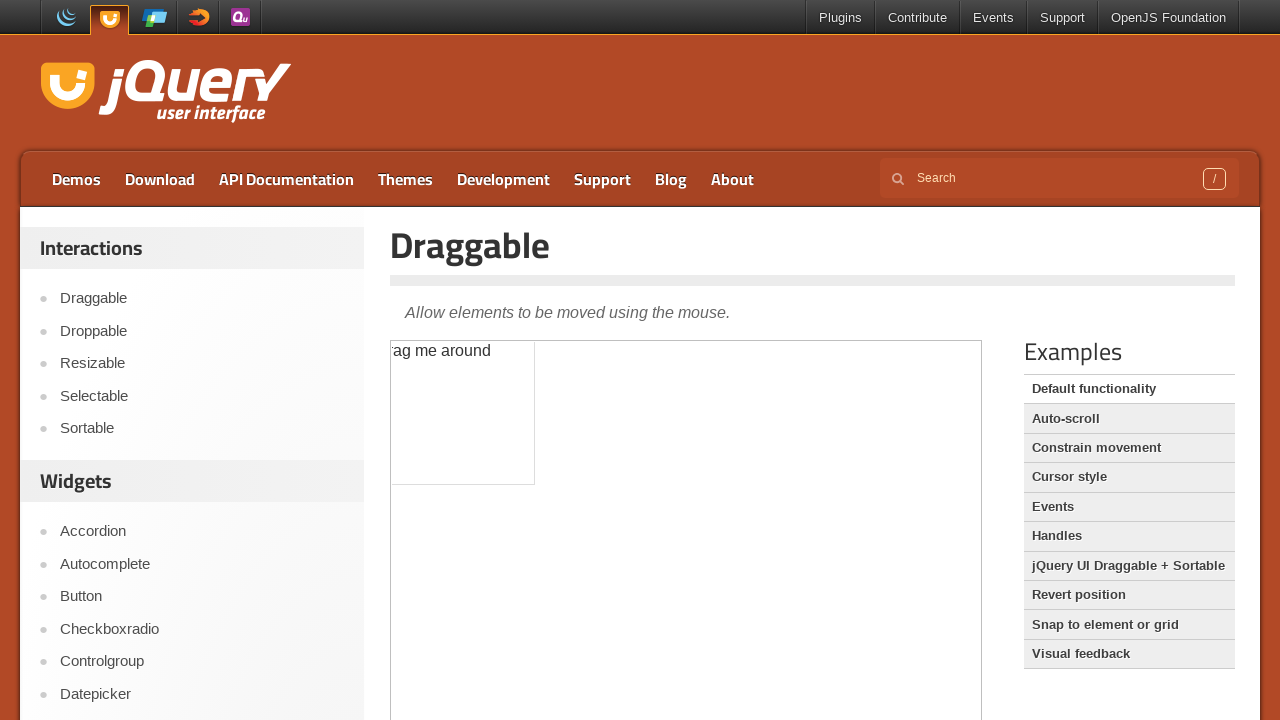